Tests the 'integers only' option to verify that the calculator displays only integer results when float numbers are entered

Starting URL: https://testsheepnz.github.io/BasicCalculator.html

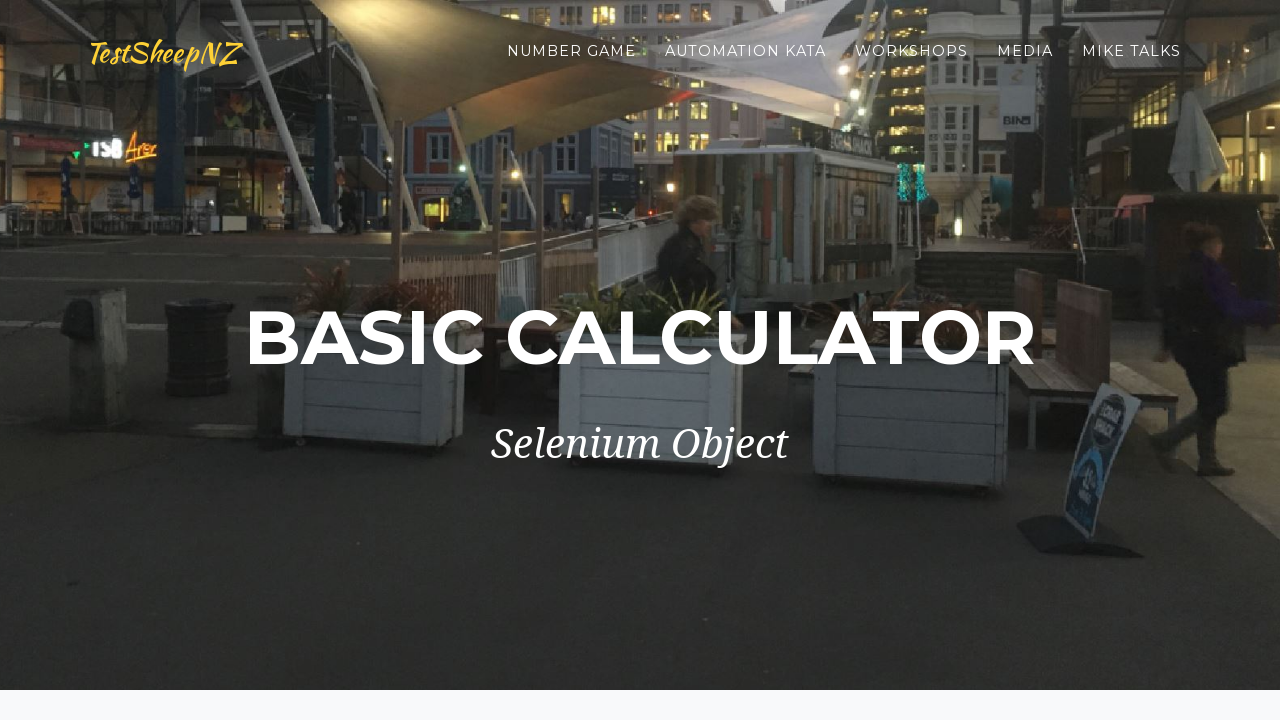

Selected Build 1 from dropdown on #selectBuild
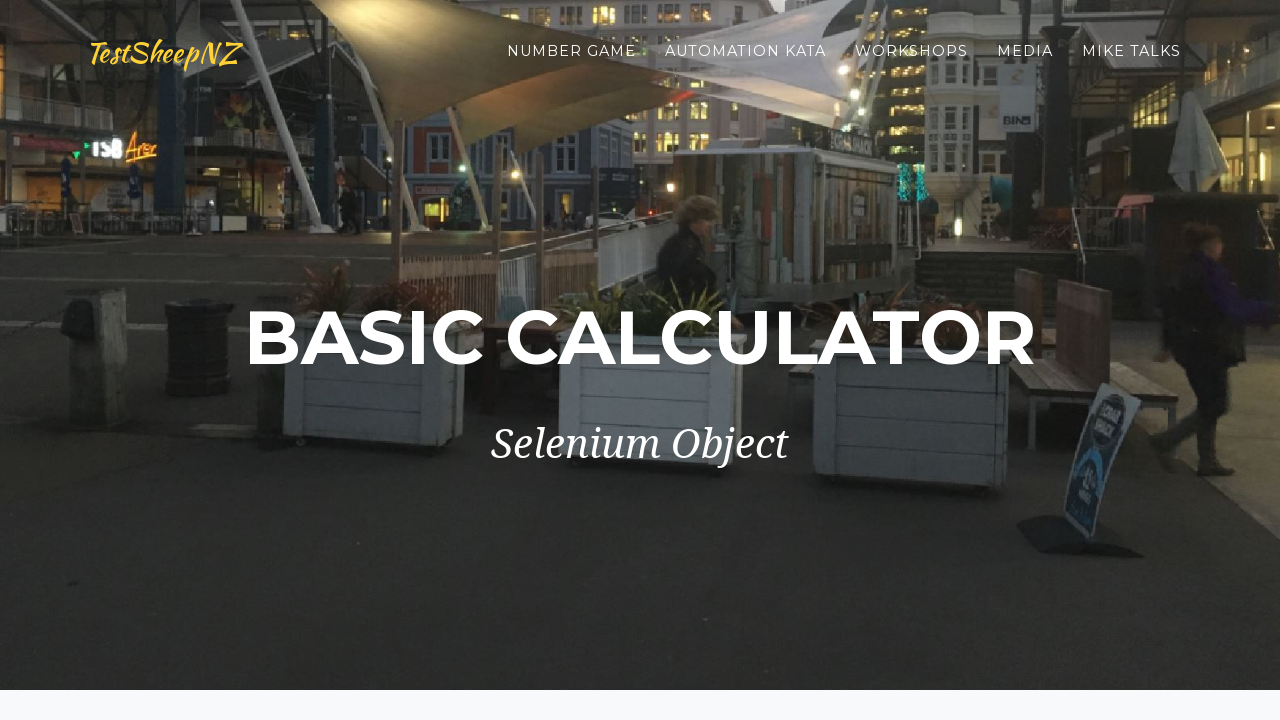

Entered float number 86.56 in first number field on input[name='number1']
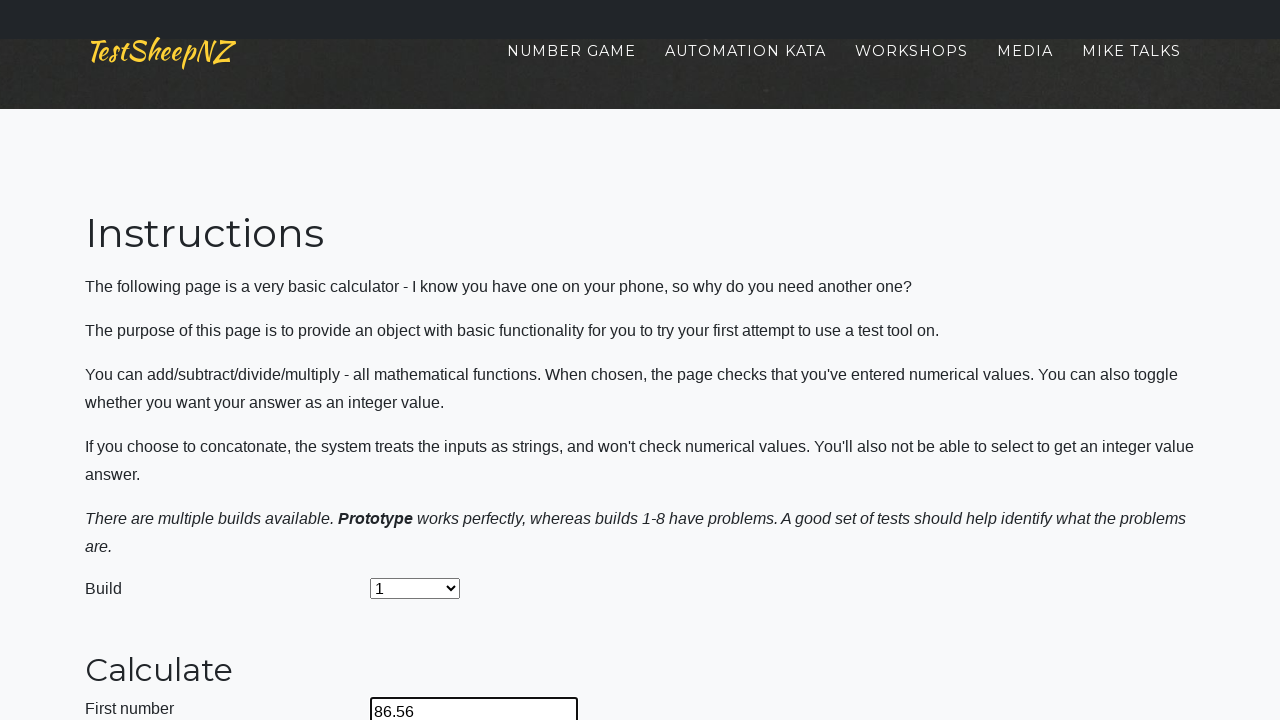

Entered float number 75.31 in second number field on input[name='number2']
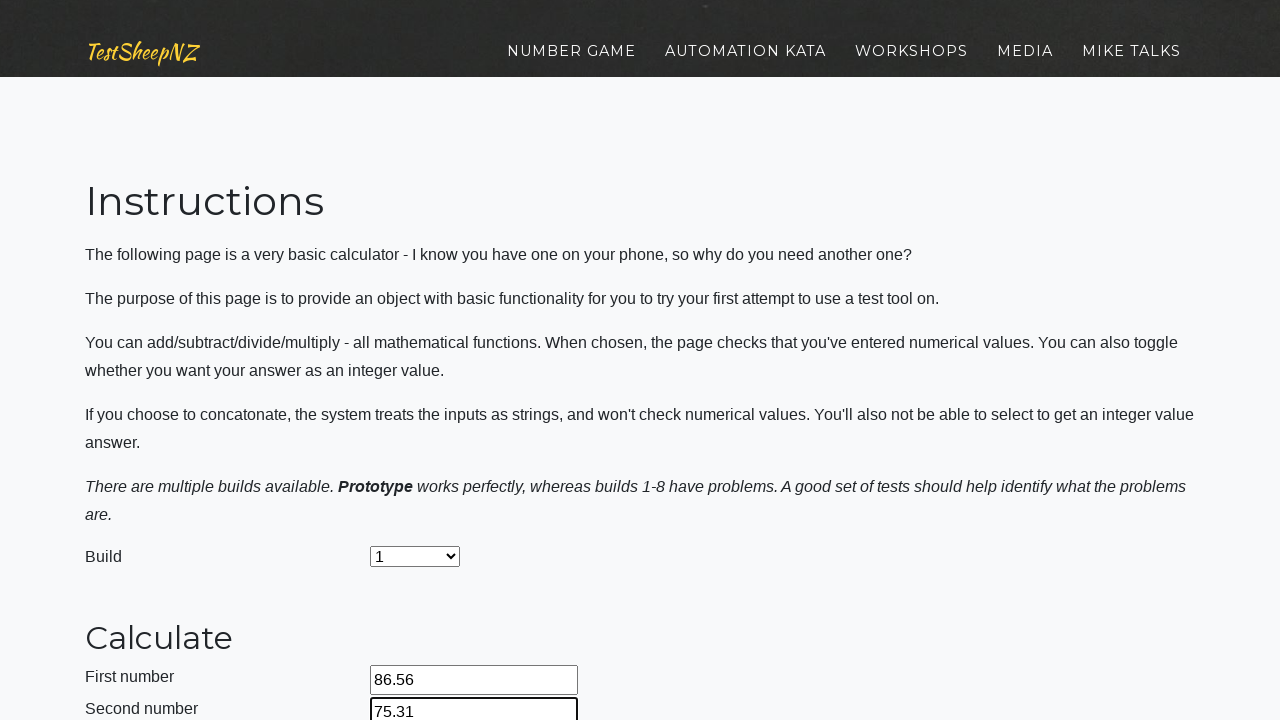

Clicked calculate button at (422, 361) on #calculateButton
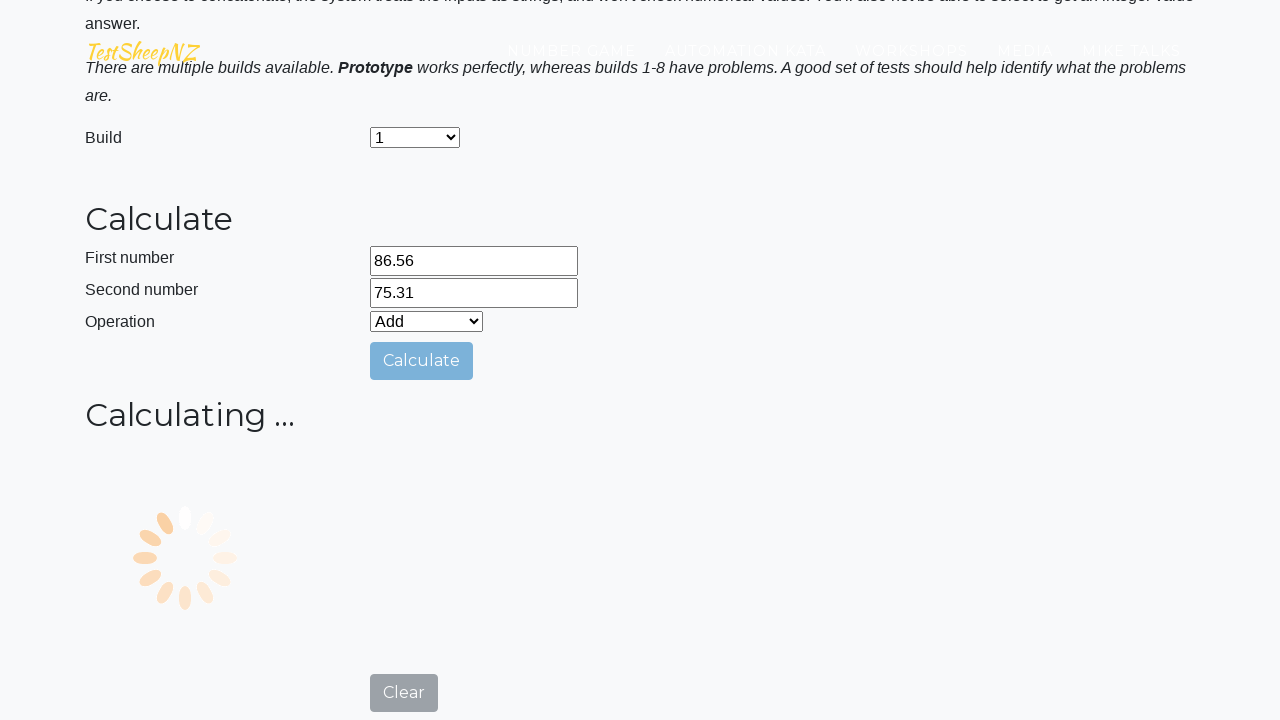

Clicked integers only checkbox at (376, 714) on #integerSelect
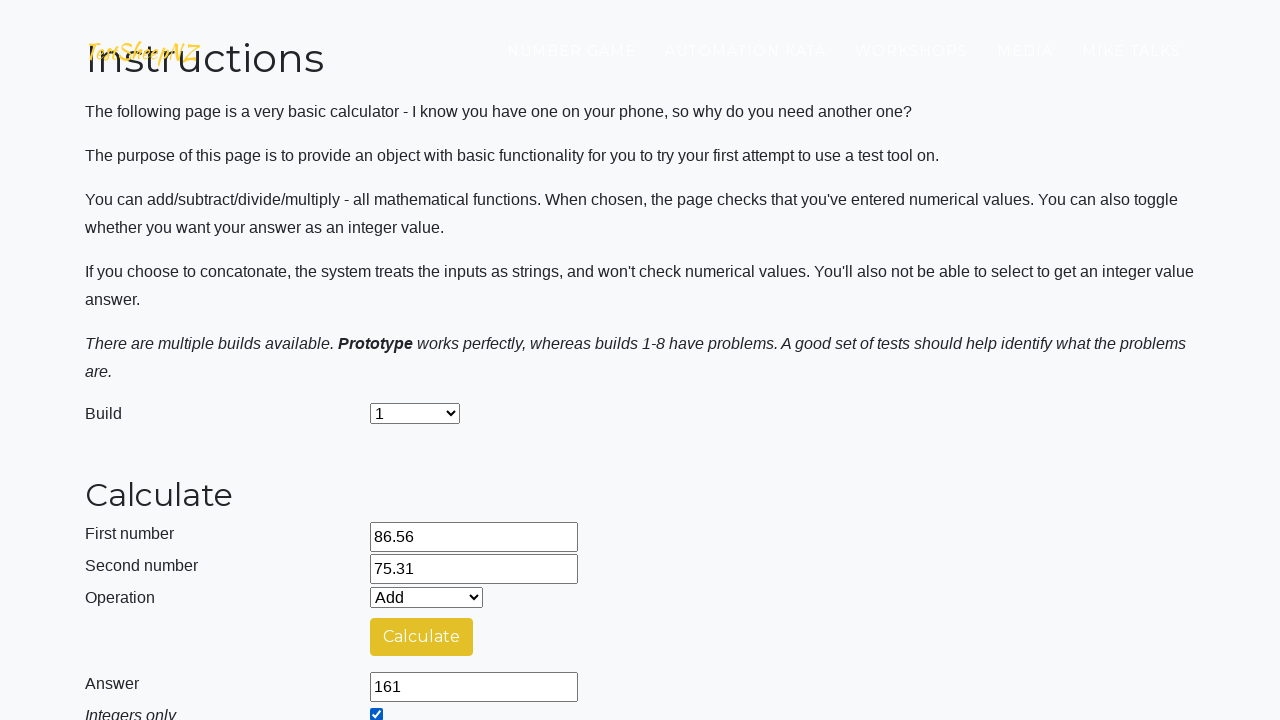

Waited for result field to load
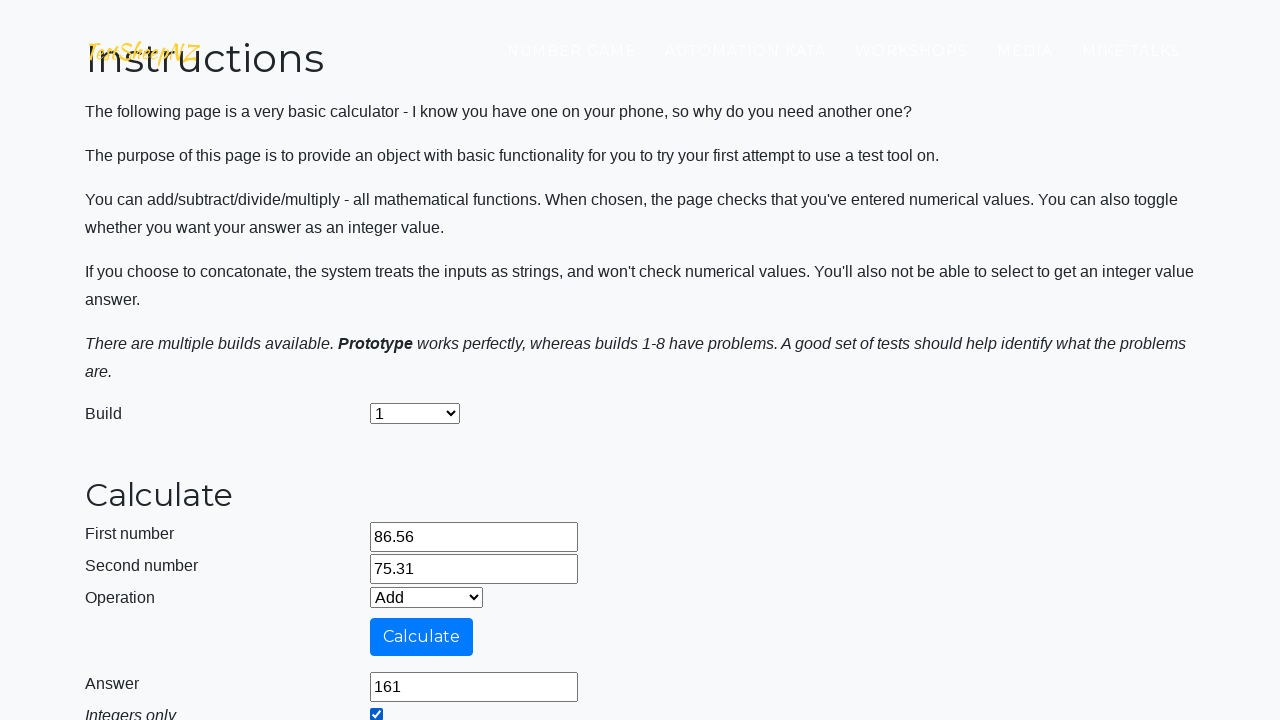

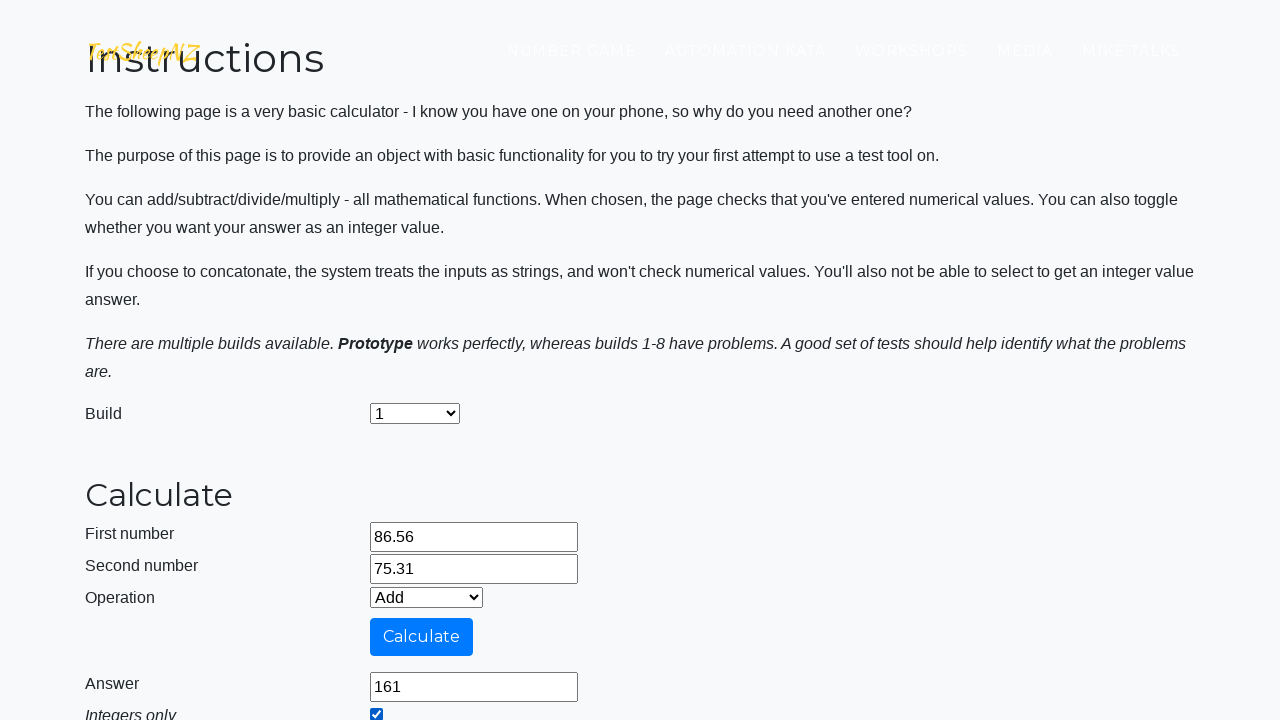